Tests that clicking on the "User Stories" link navigates to the User Stories page and verifies the page title contains "User Stories | Todos App"

Starting URL: https://todo-app-qajp.vercel.app/

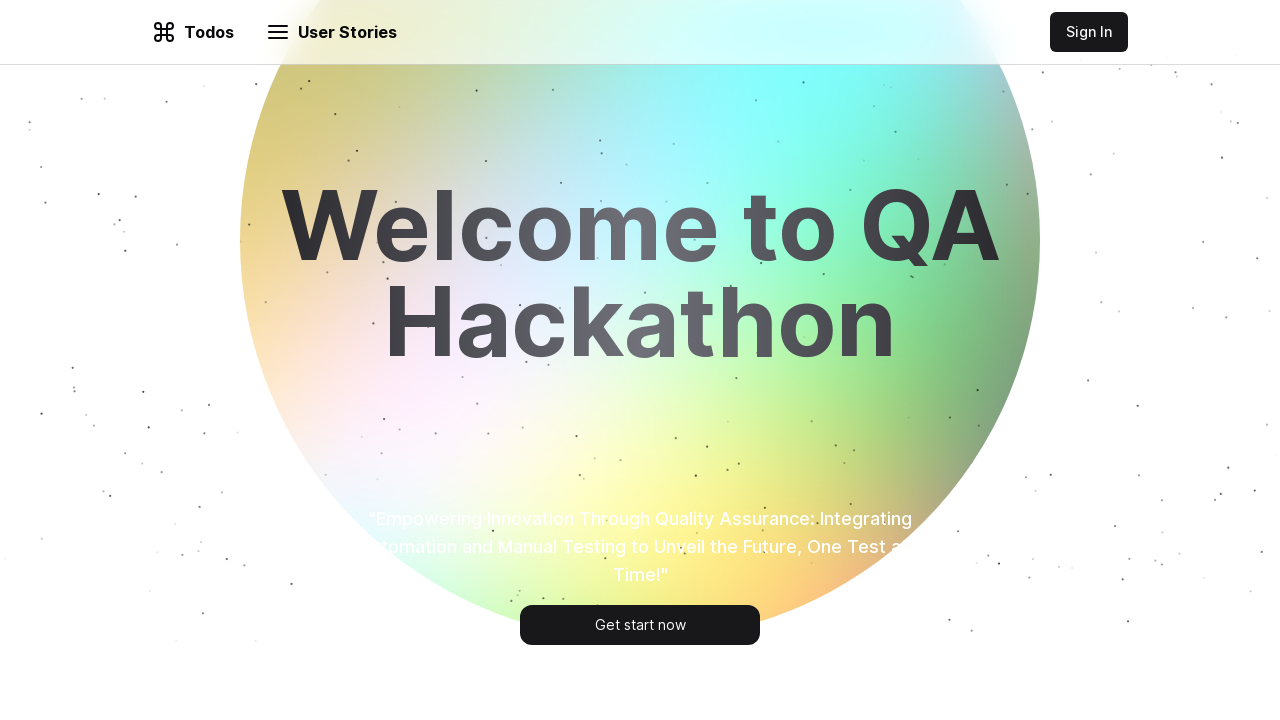

Clicked on the User Stories link at (340, 32) on internal:role=link[name="User Stories"i]
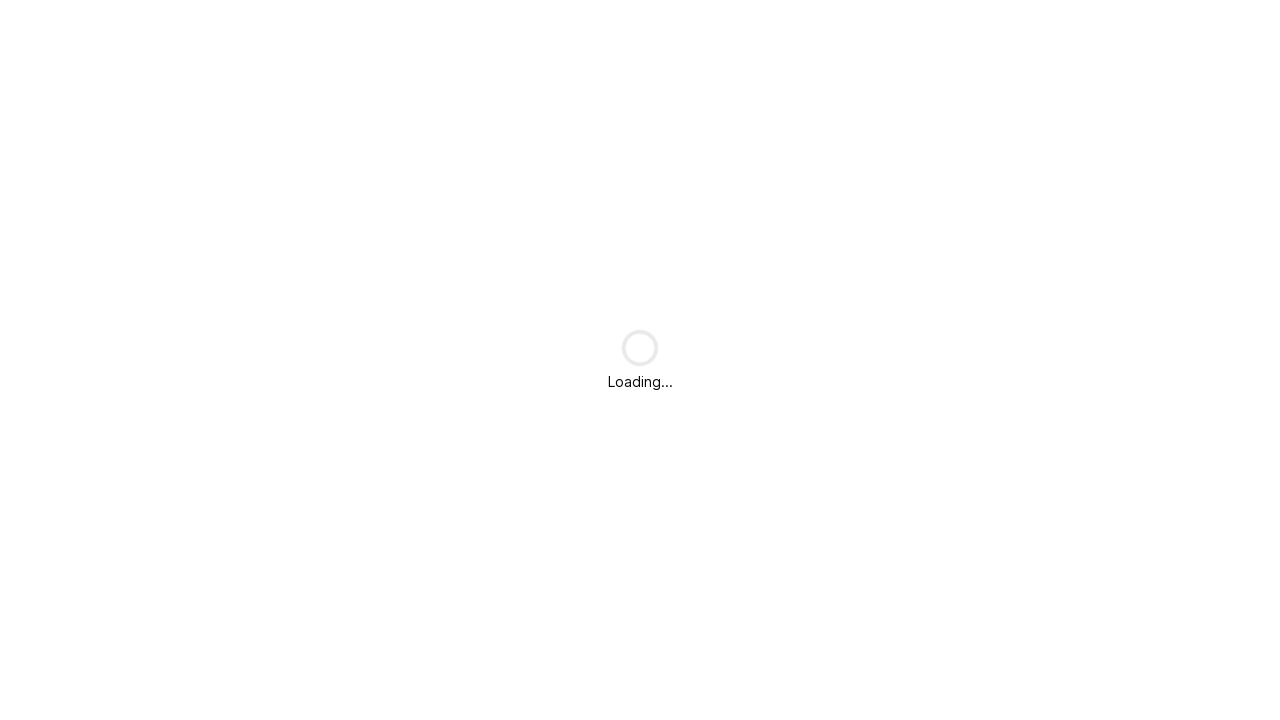

Waited for network to be idle after navigation
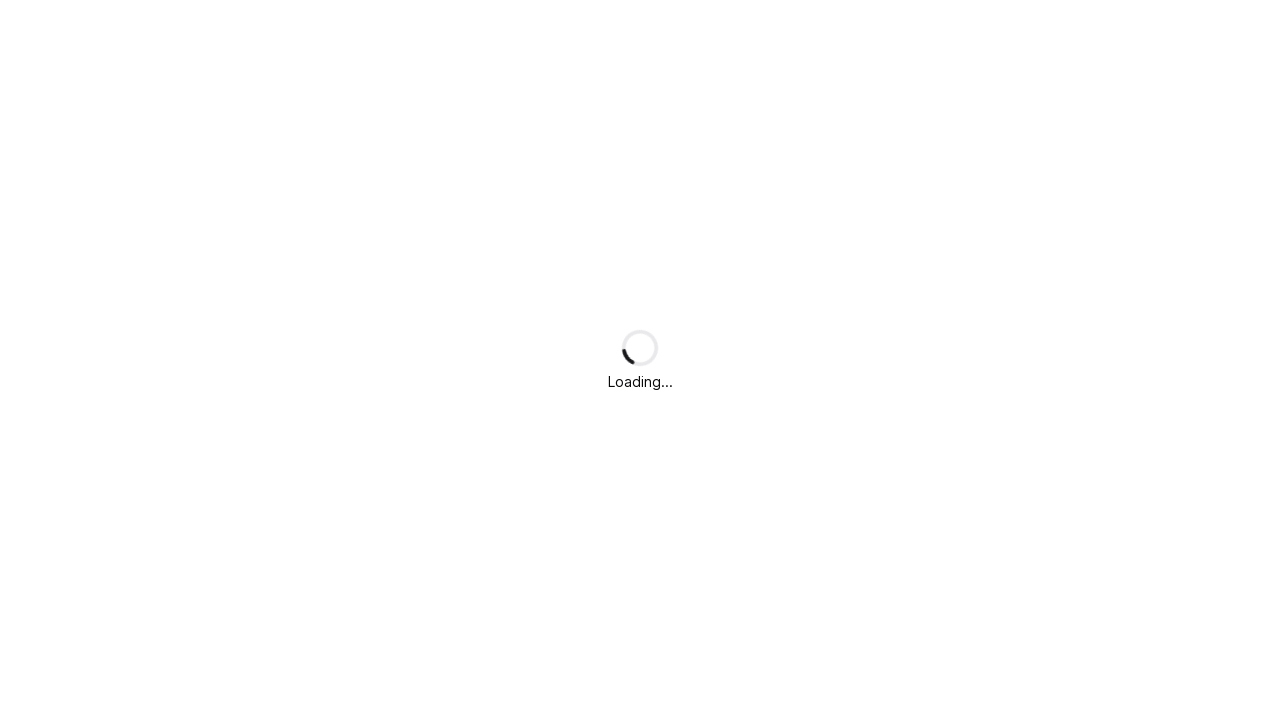

Retrieved page title: User Stories | Todos App
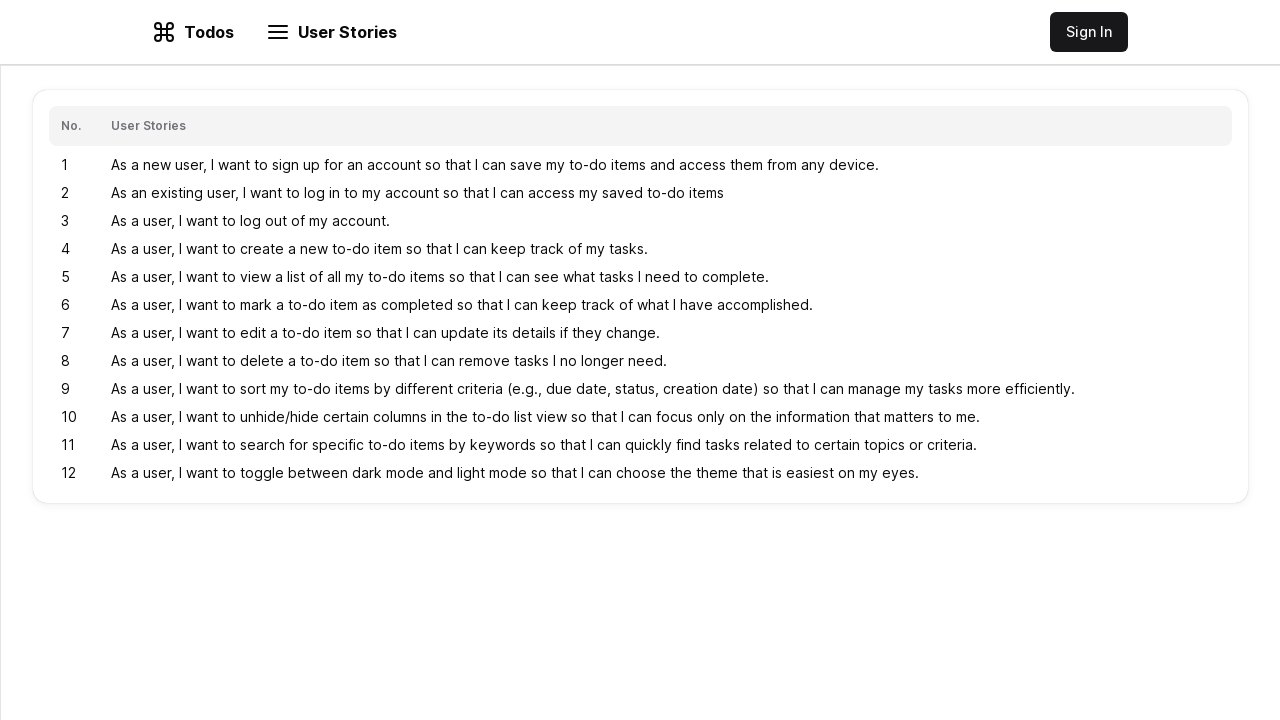

Verified page title contains 'User Stories | Todos App'
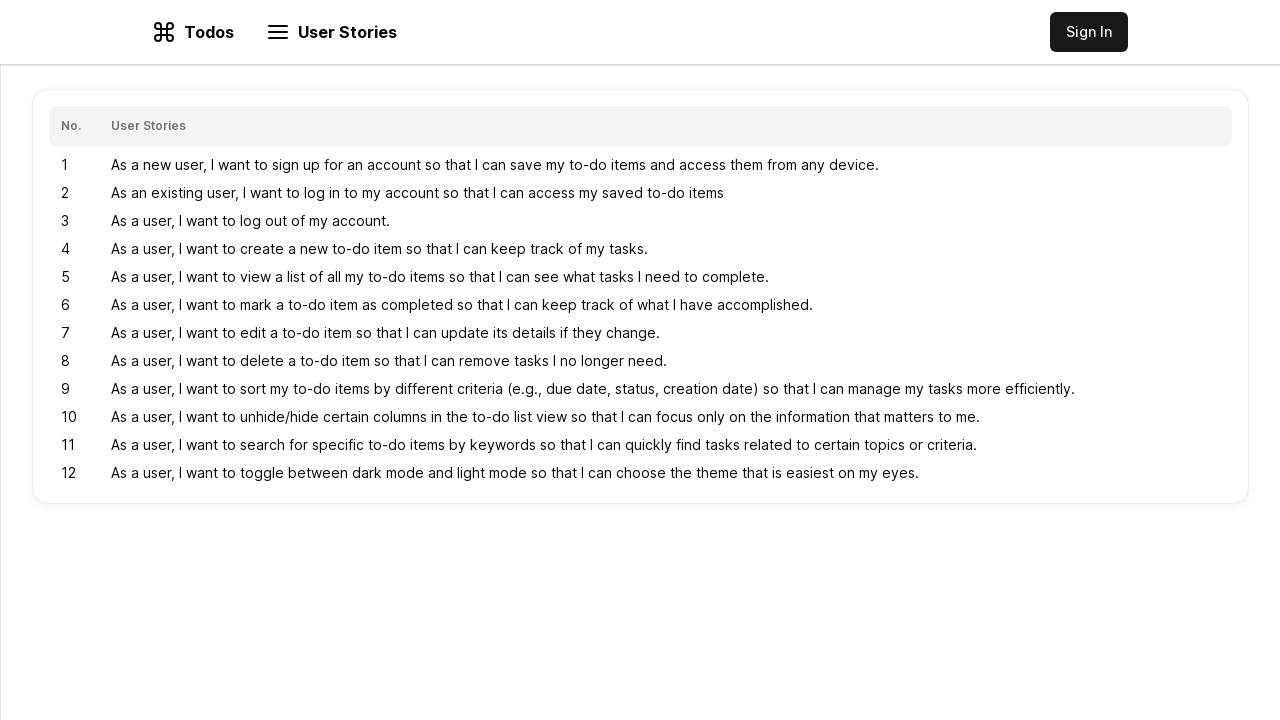

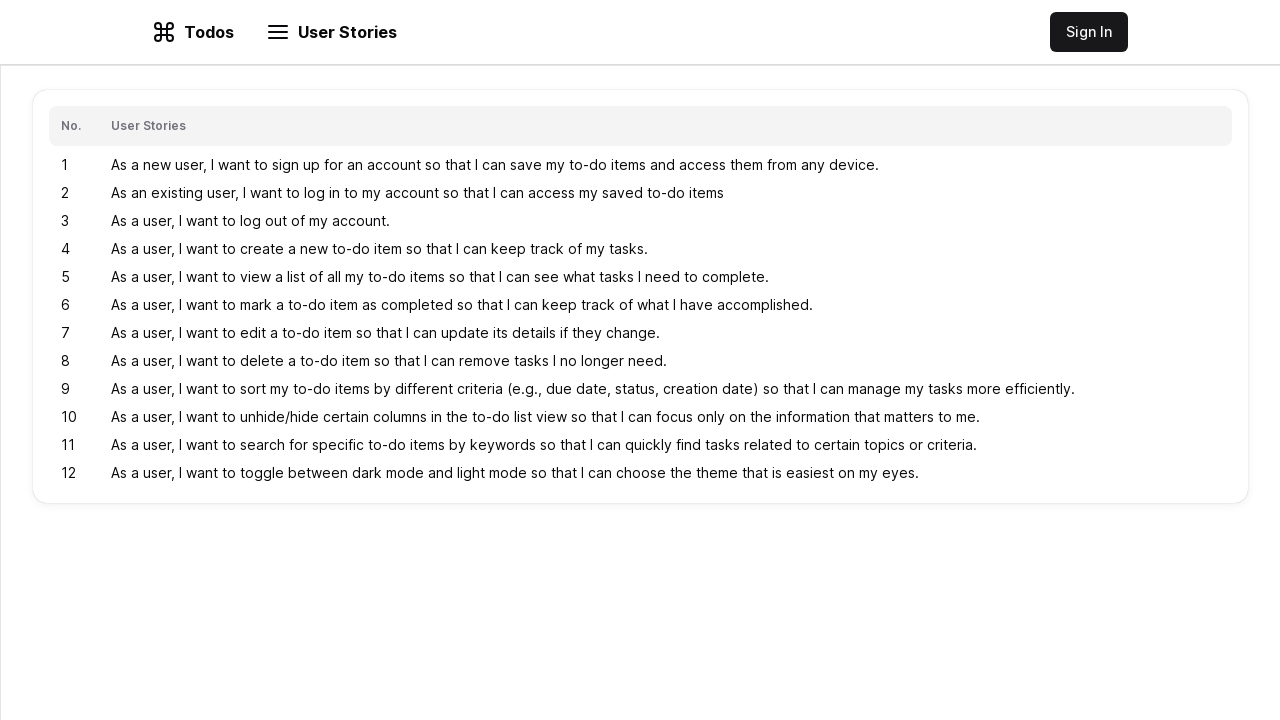